Navigates to the Bank of Taiwan exchange rate page and clicks on a link to display additional currency rate information.

Starting URL: https://rate.bot.com.tw/xrt?Lang=zh-TW

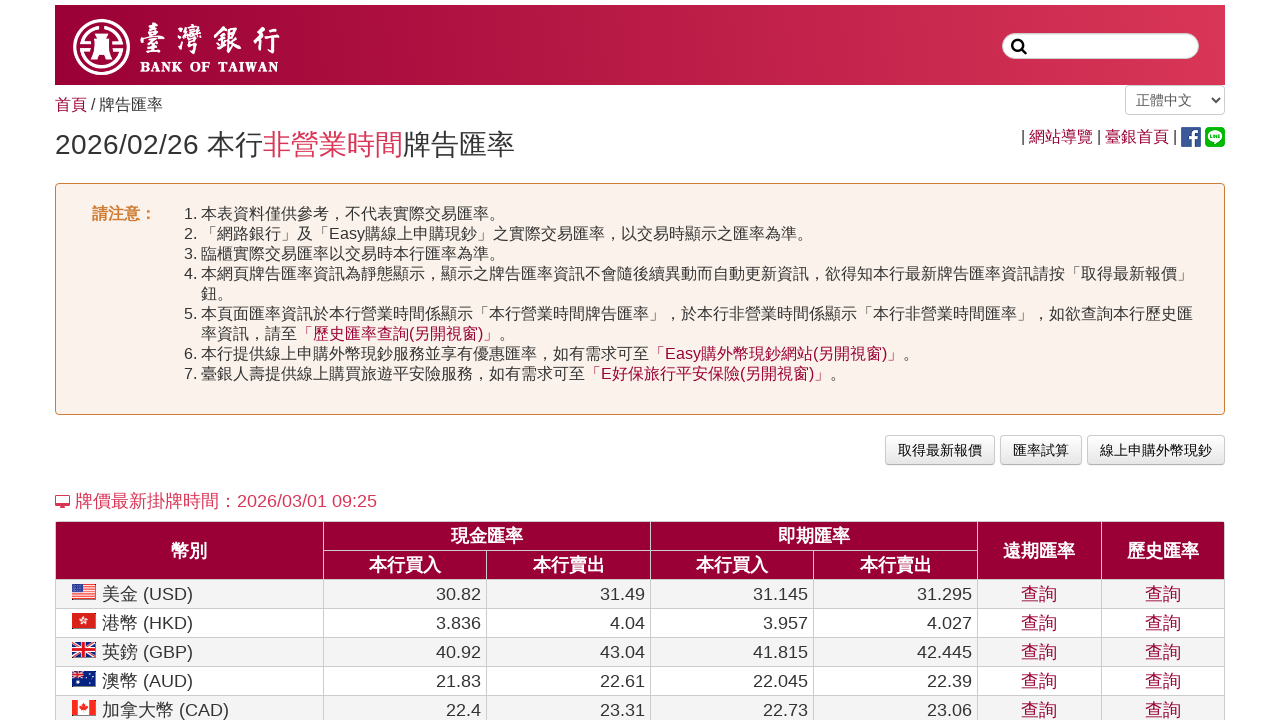

Bank of Taiwan exchange rate page loaded (domcontentloaded)
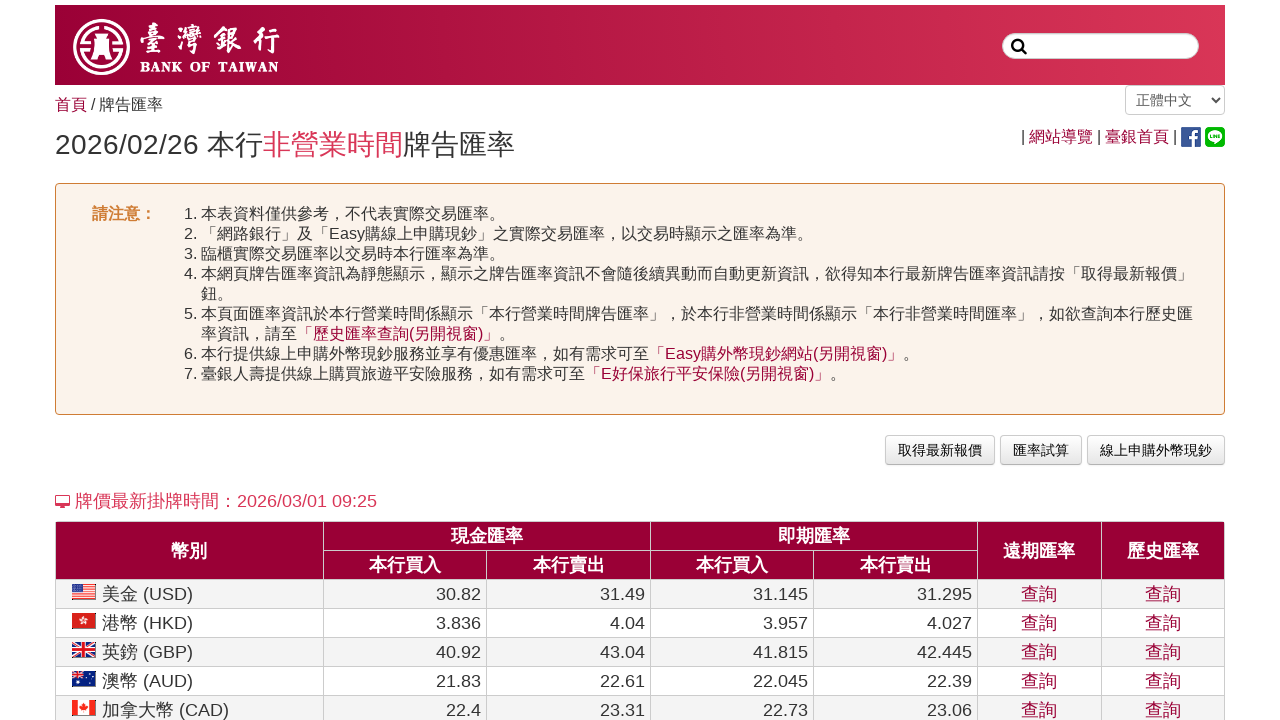

Clicked link to display additional currency rate information at (940, 450) on xpath=/html/body/div[1]/main/div[4]/div/p[1]/a[1]
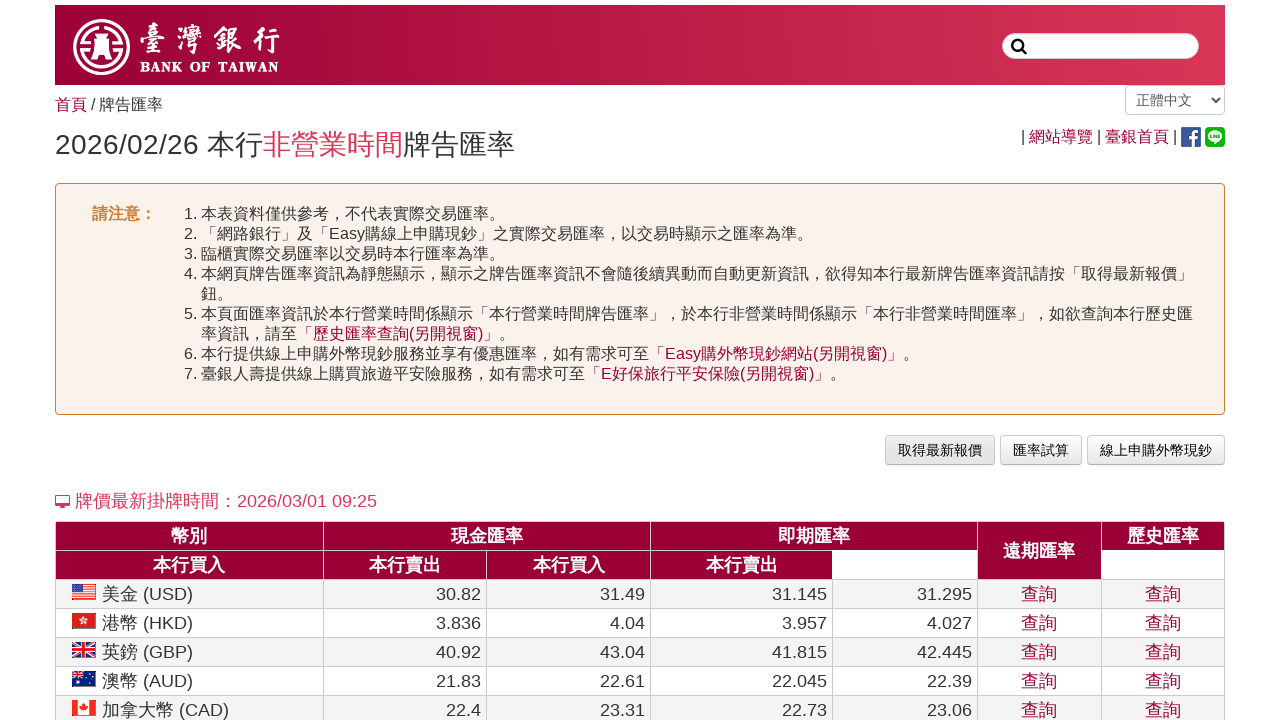

Exchange rate table became visible
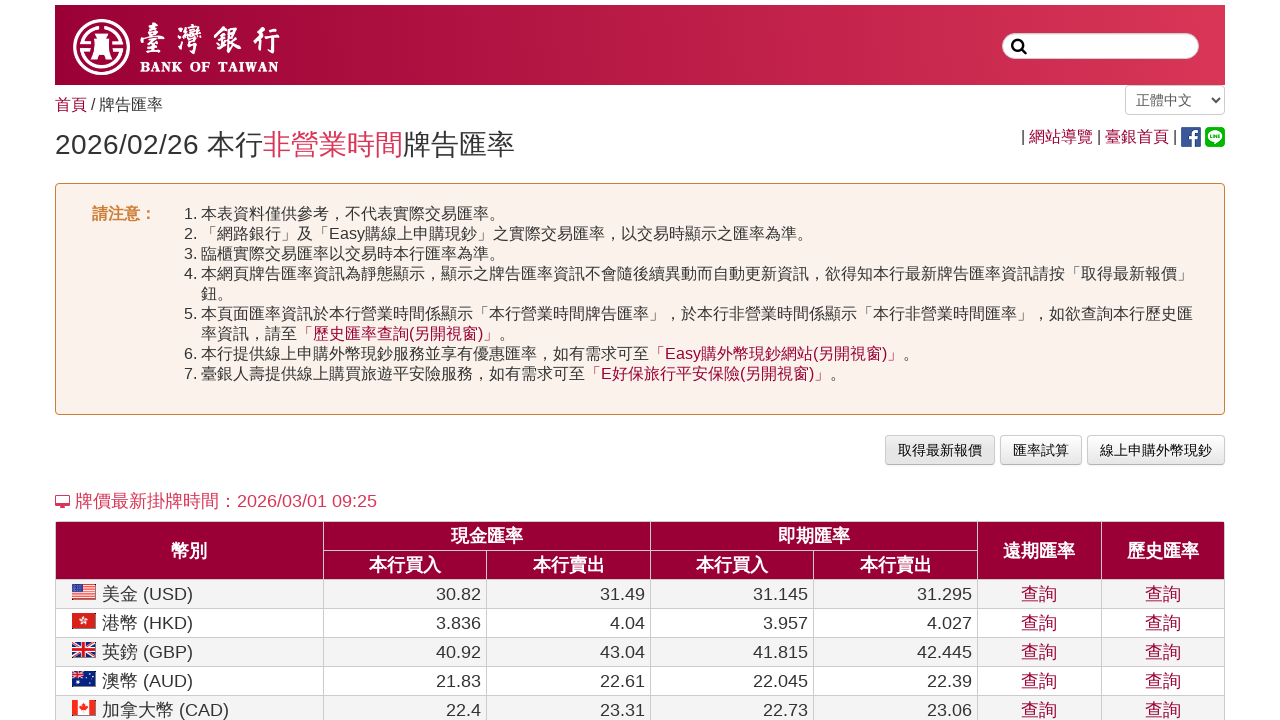

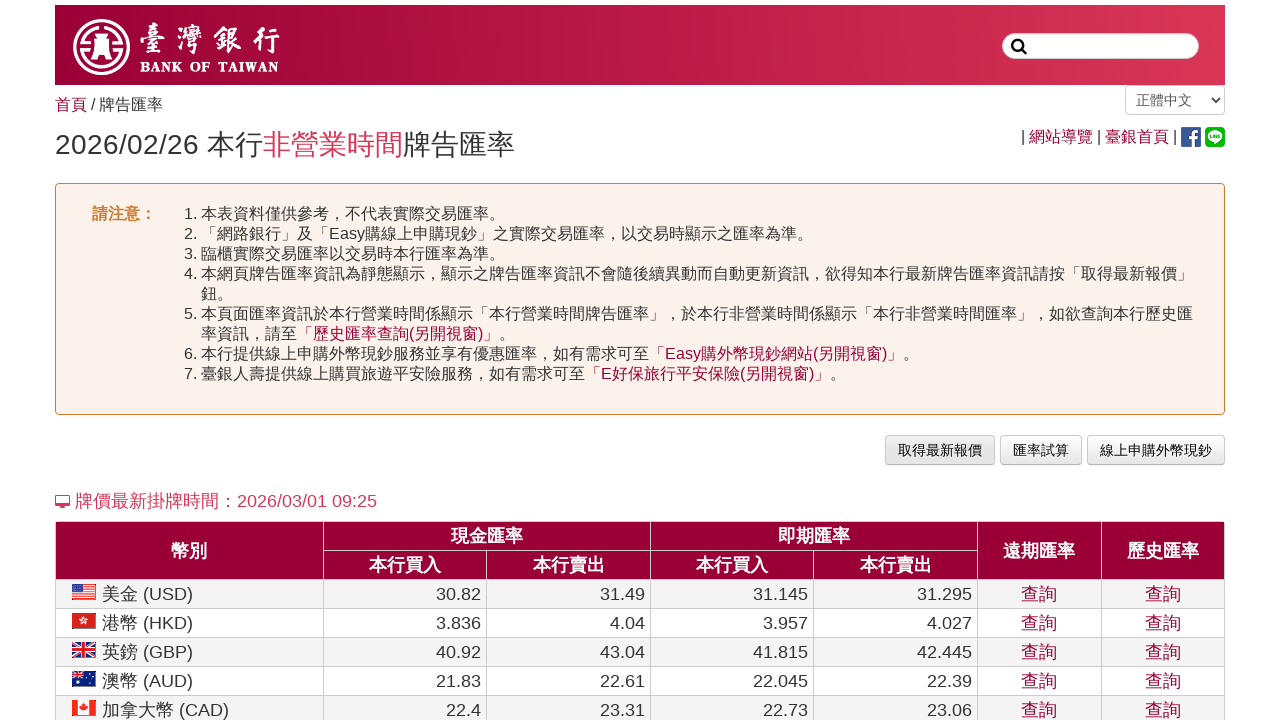